Tests the text box form on DemoQA by navigating to the Elements section, filling in name and email fields, and verifying the submitted data is displayed correctly.

Starting URL: https://demoqa.com

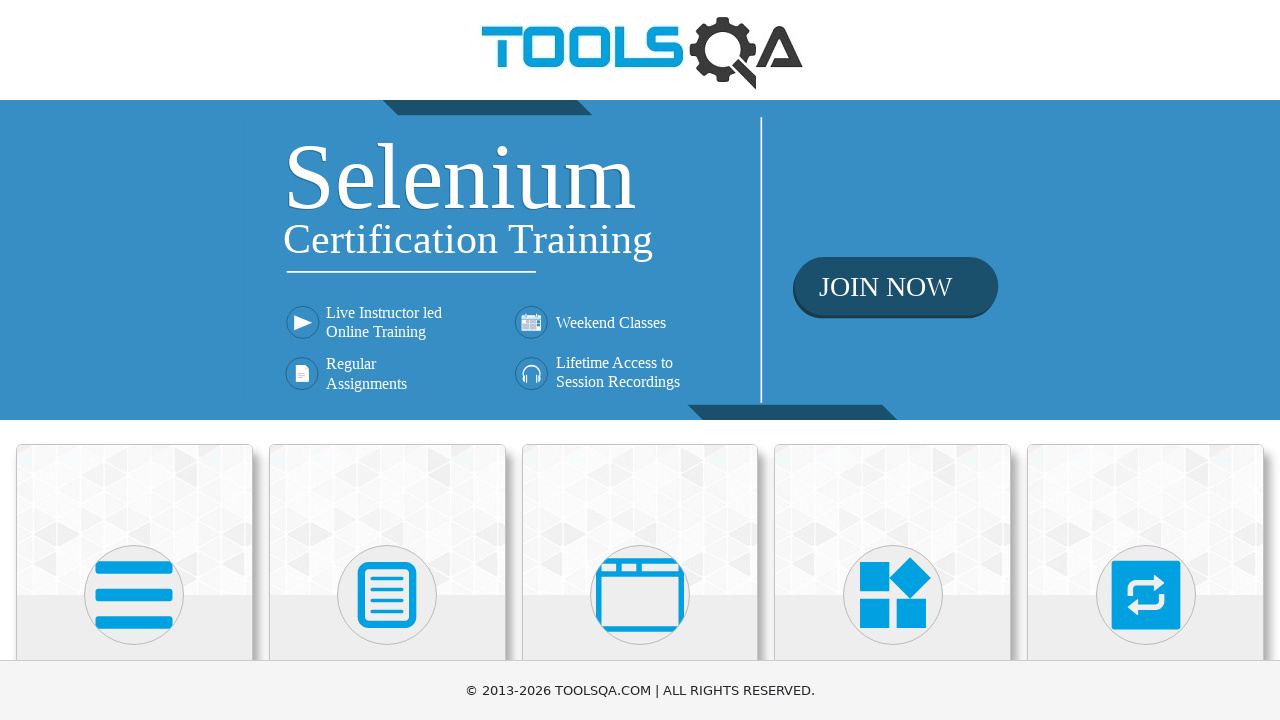

Clicked on the Elements card at (134, 520) on xpath=//div[@class='card-up'][1]
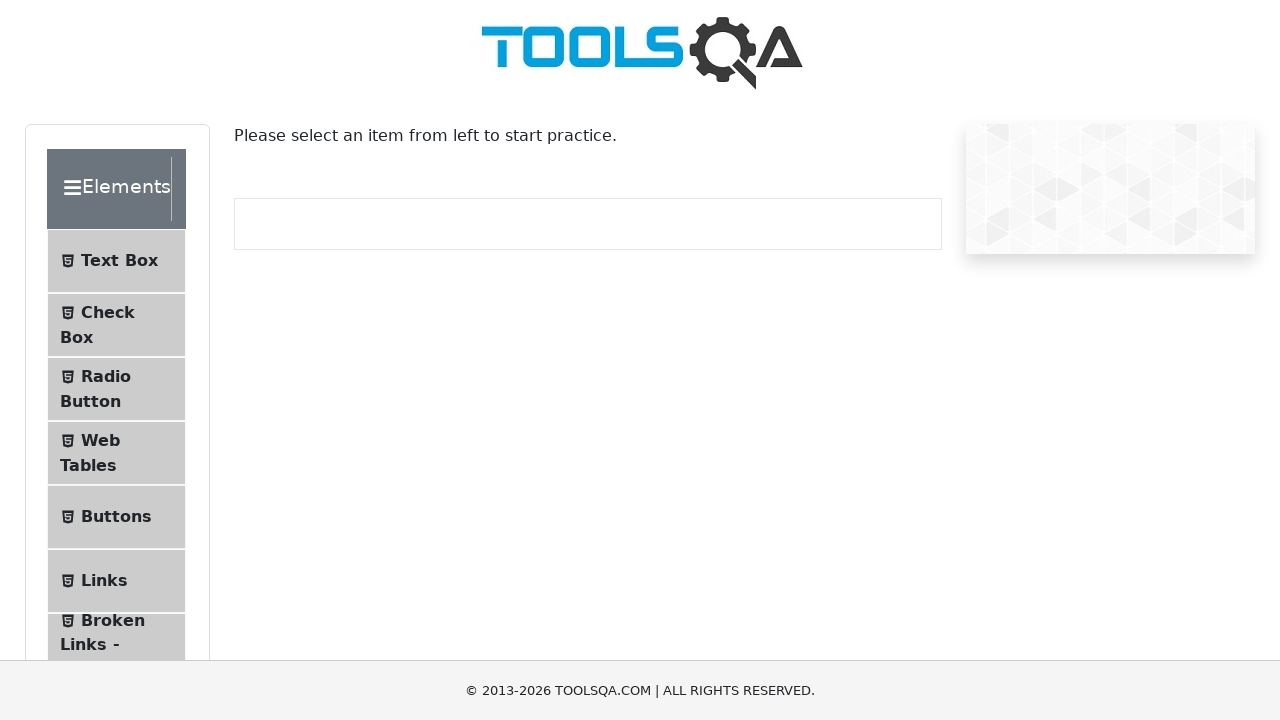

Clicked on Text Box menu item at (119, 261) on xpath=//span[contains(text(), 'Text Box')]
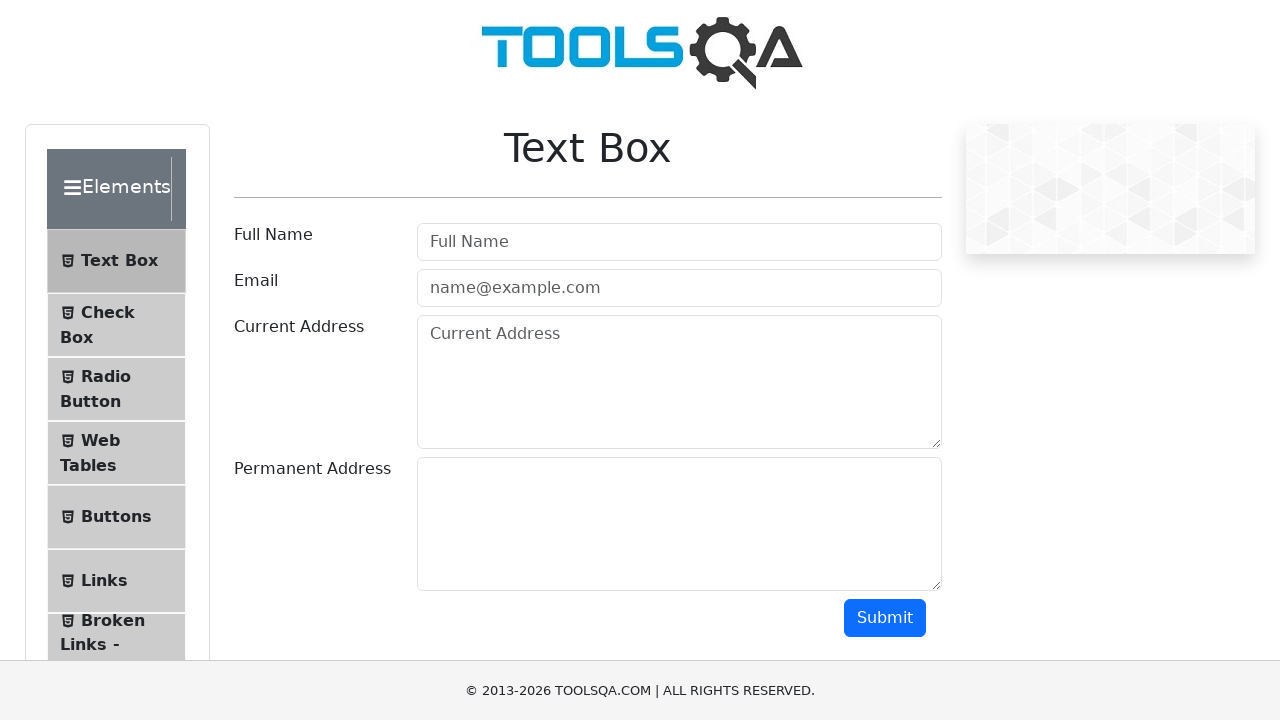

Filled name field with 'Jane Dou' on #userName
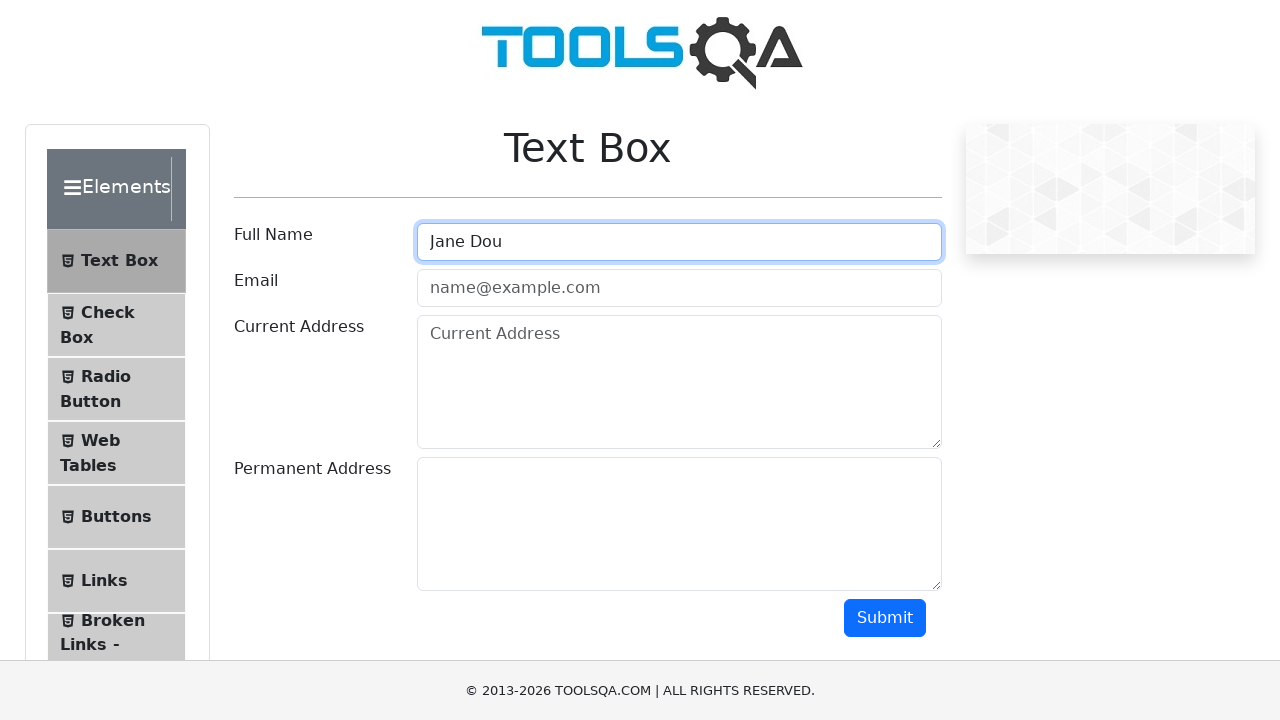

Filled email field with 'example@example.com' on #userEmail
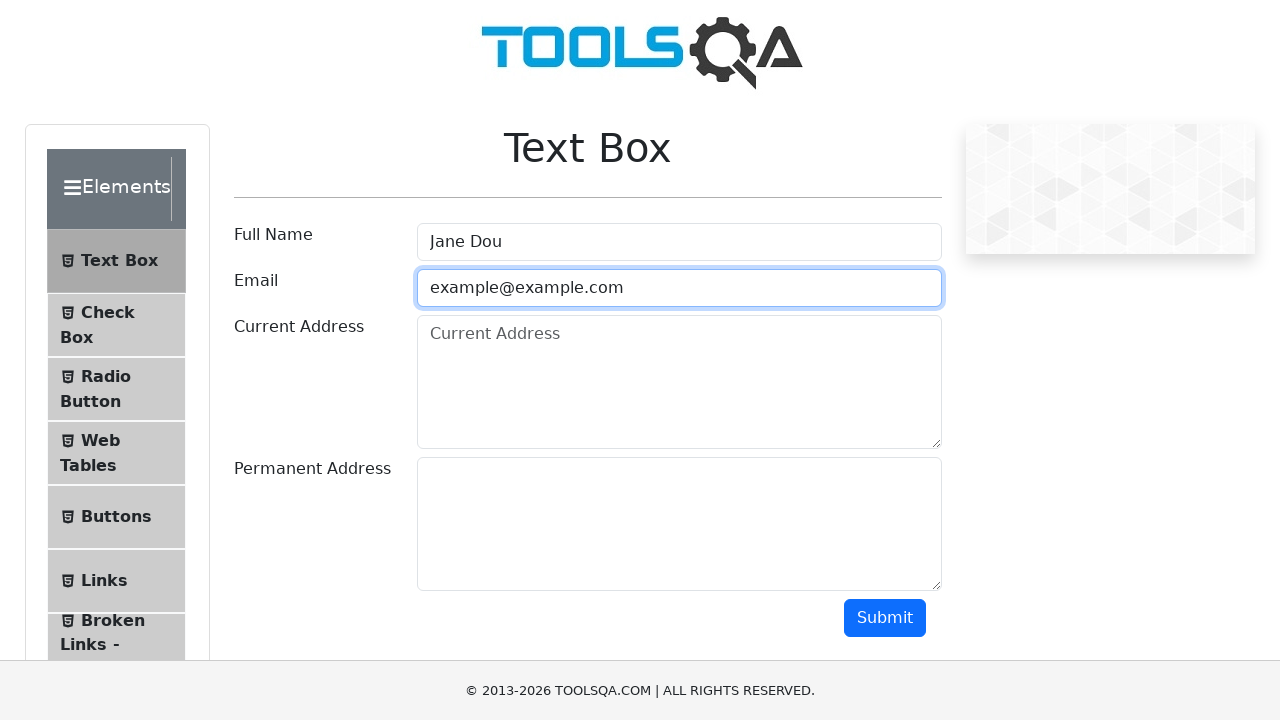

Clicked submit button at (885, 618) on #submit
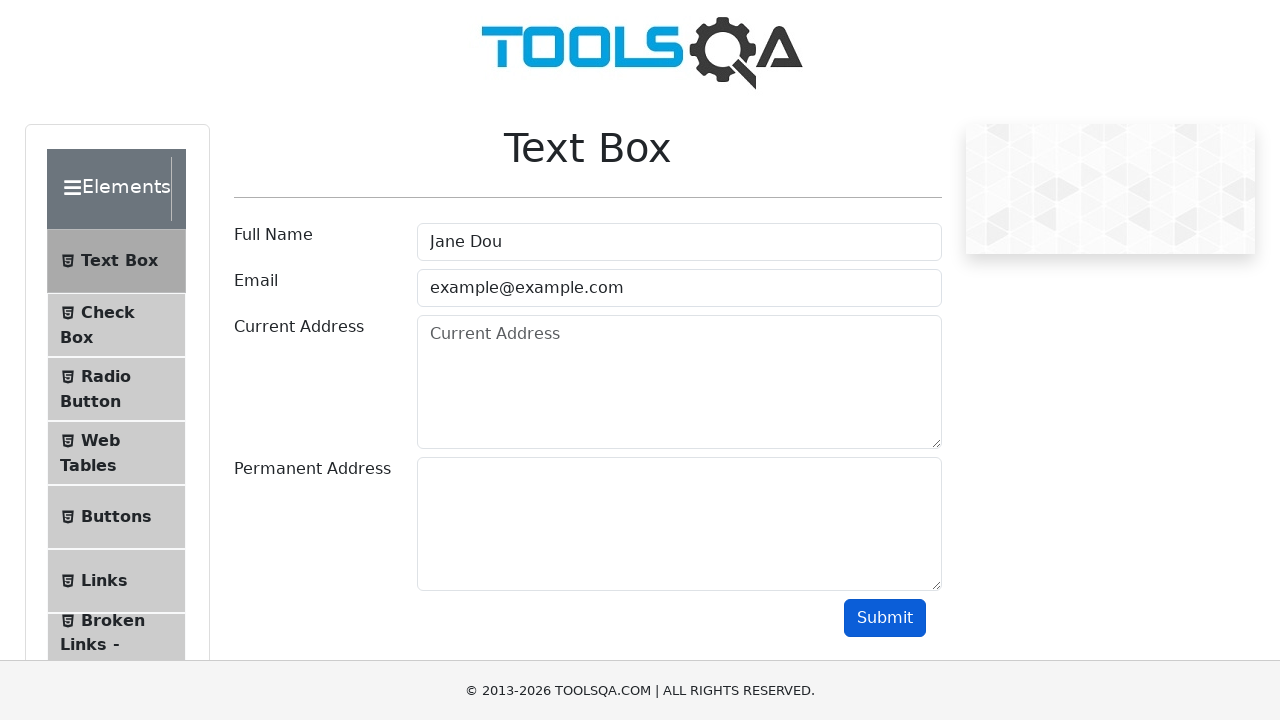

Waited for output name field to appear
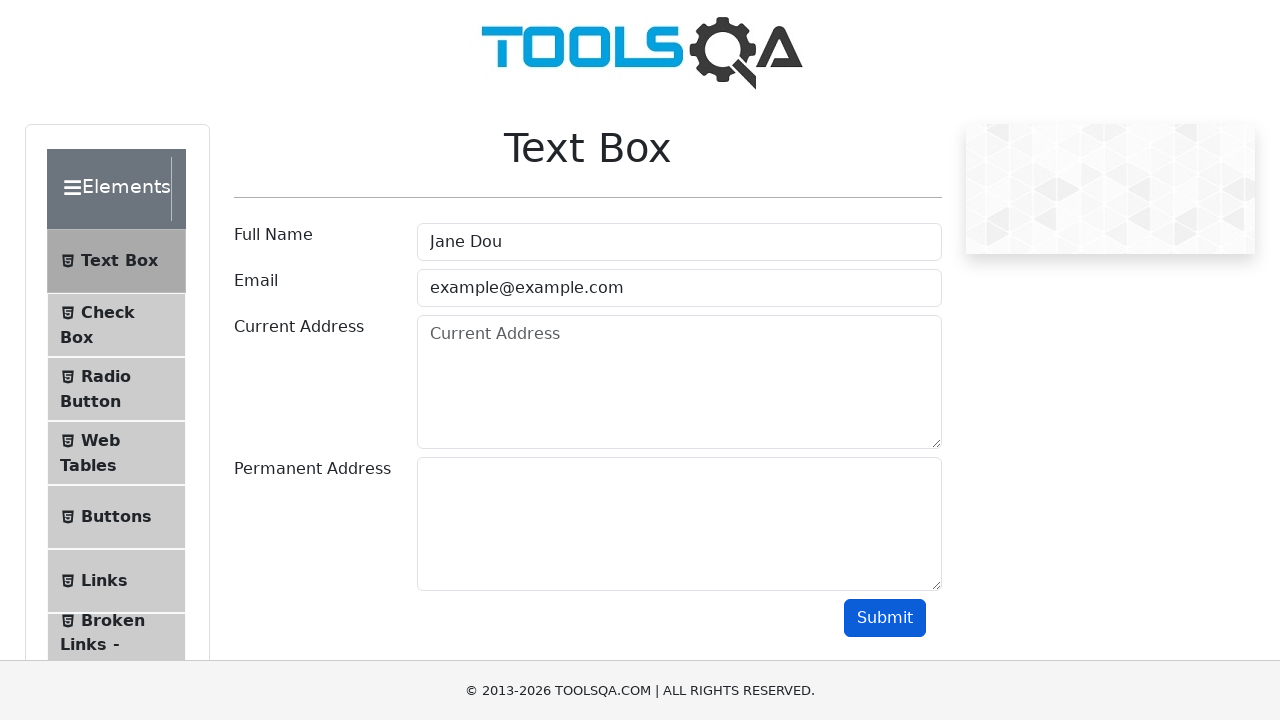

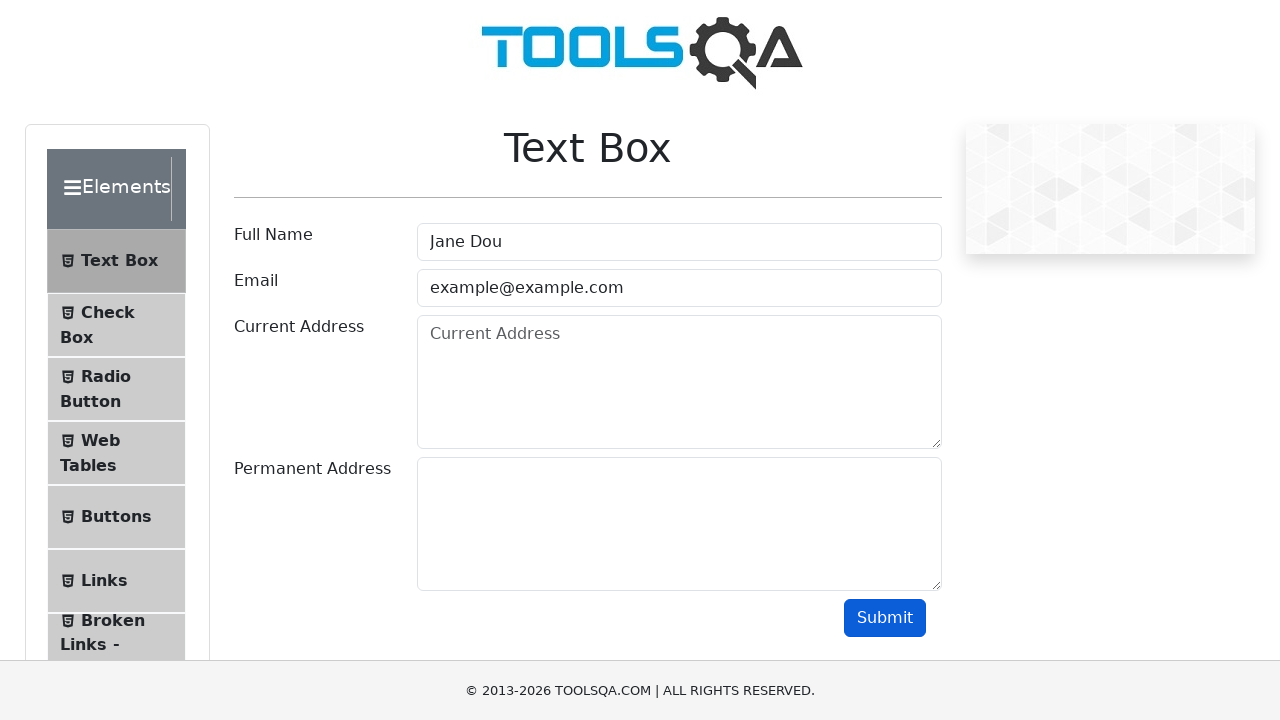